Tests drag and drop functionality by dragging various programming concept elements to their appropriate categories (Java classes, interfaces, Selenium classes, and interfaces)

Starting URL: https://omrbranch.com/seleniumtraininginchennaiomr

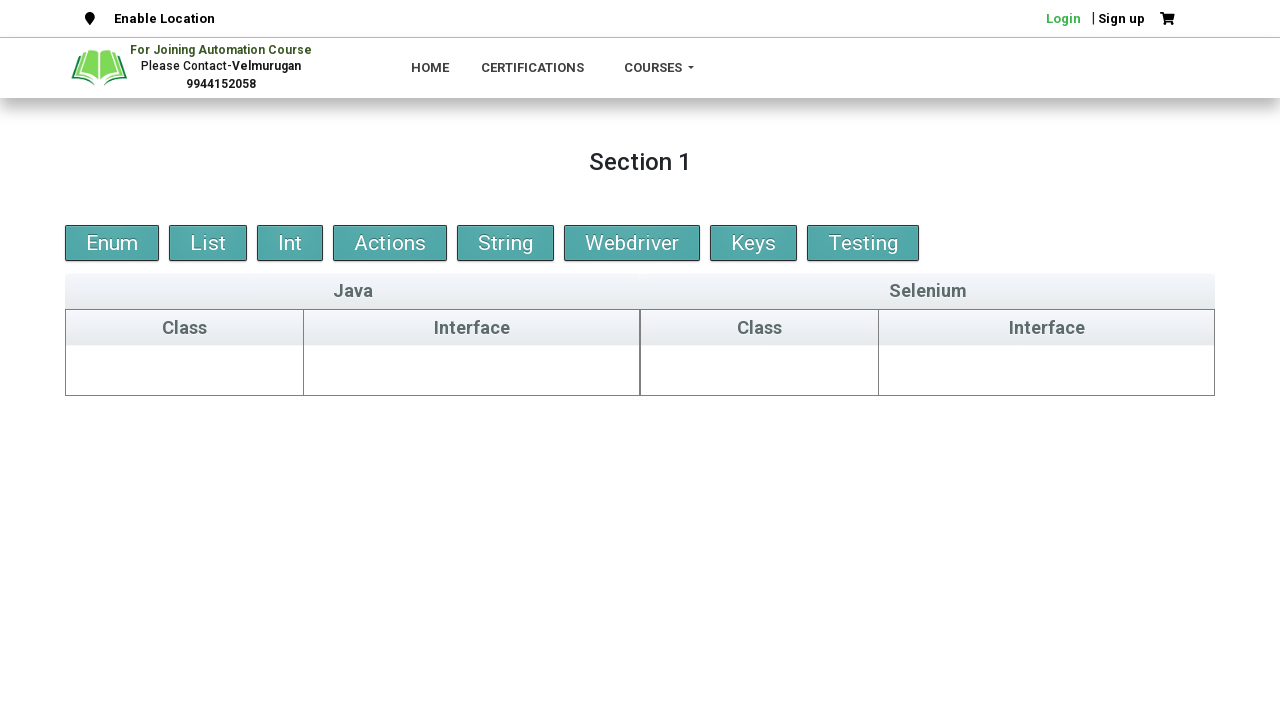

Located 'String' element
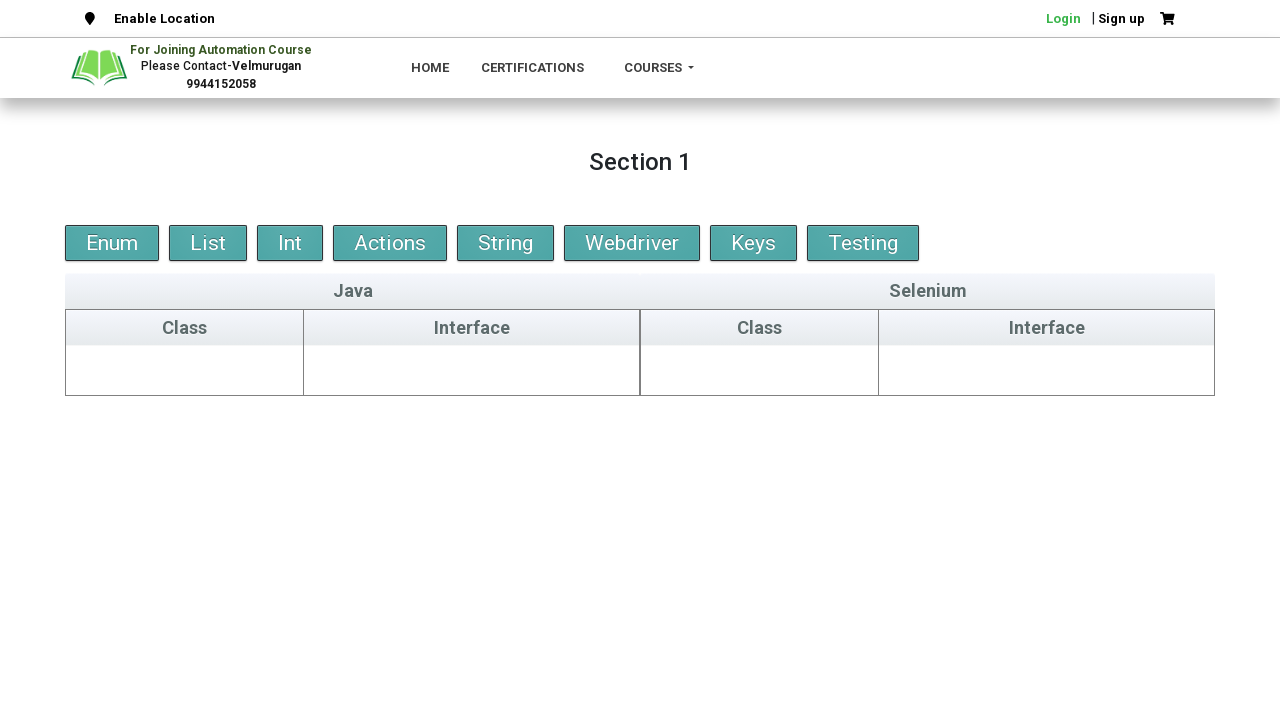

Located Java class target category
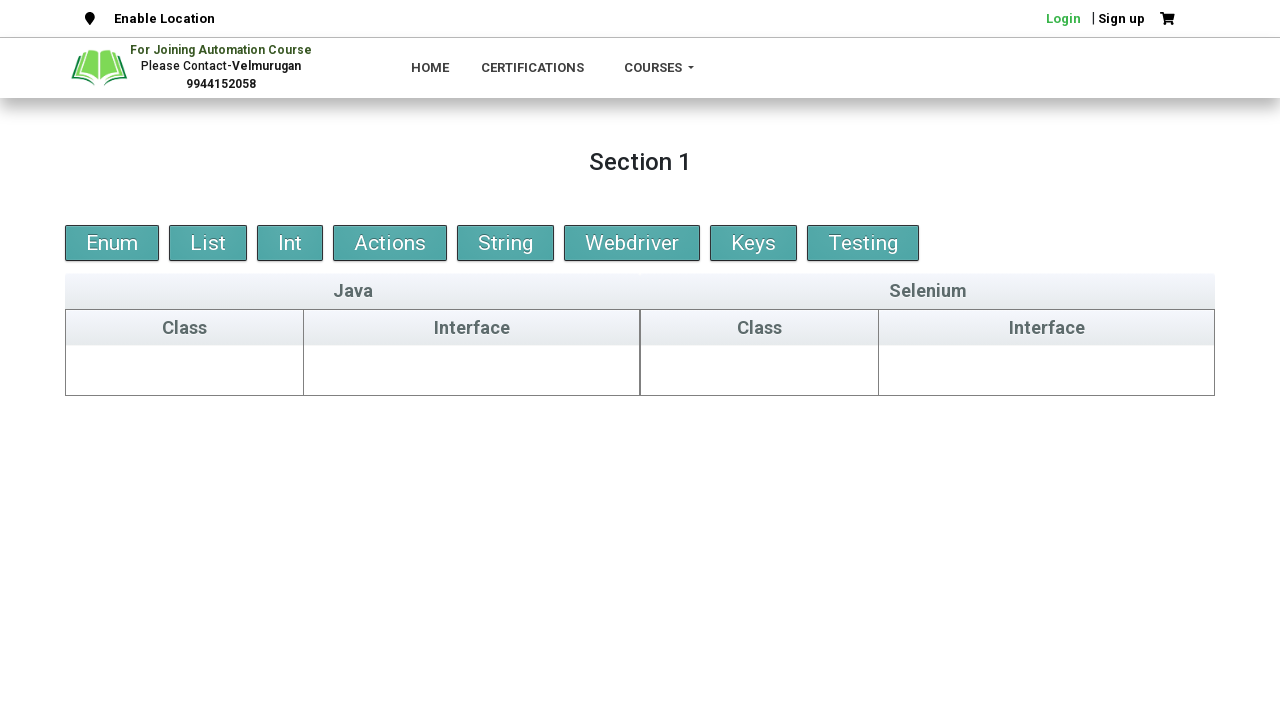

Dragged 'String' element to Java class category at (185, 370)
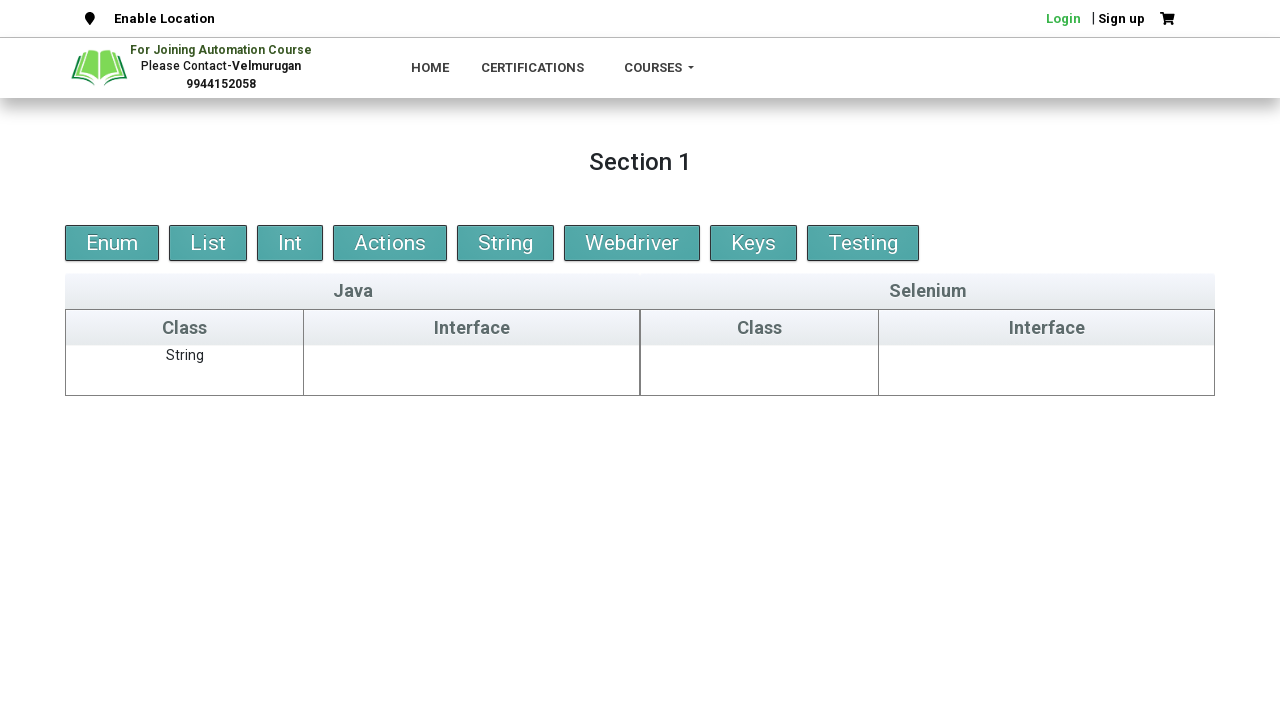

Located 'List' element
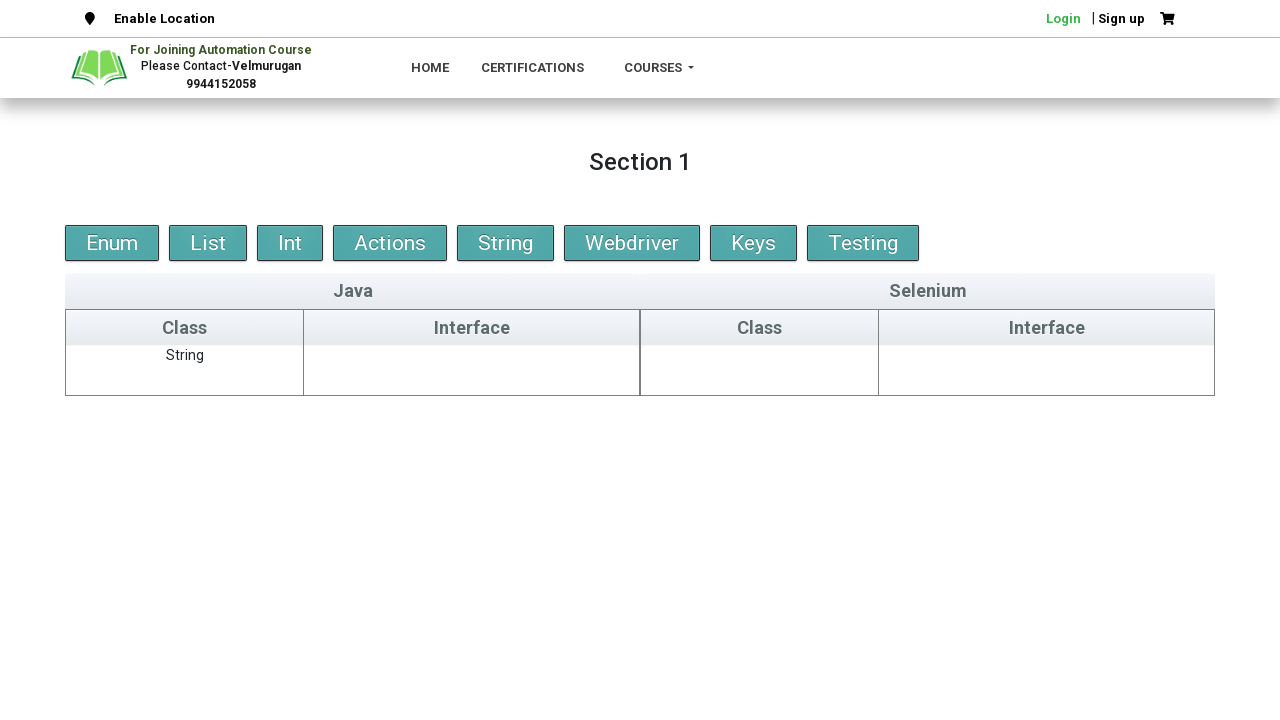

Located Java interface target category
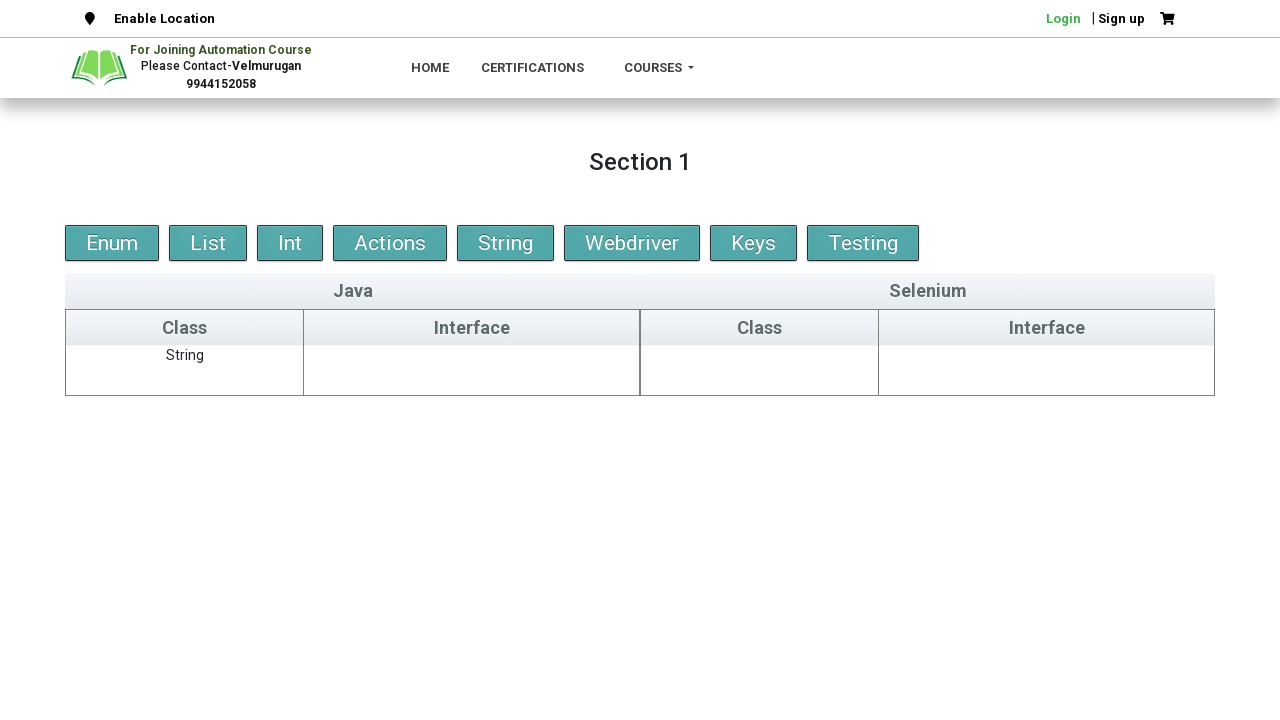

Dragged 'List' element to Java interface category at (472, 370)
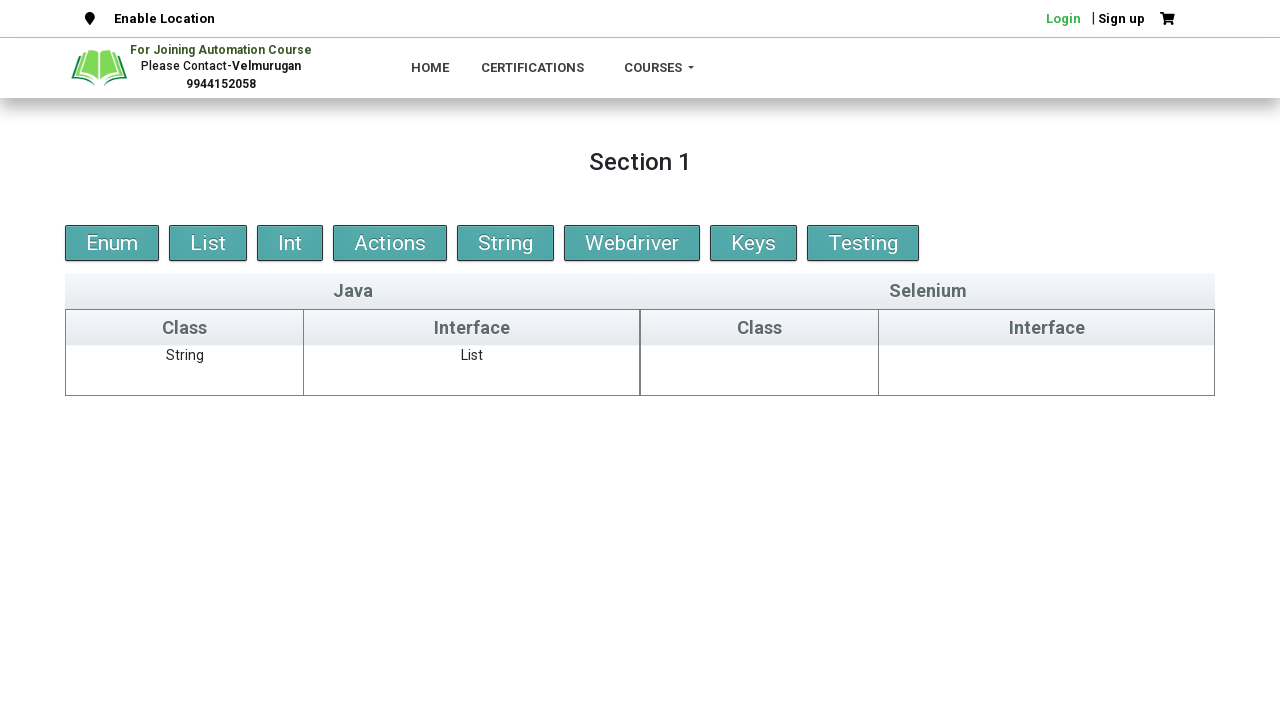

Located 'Actions' element
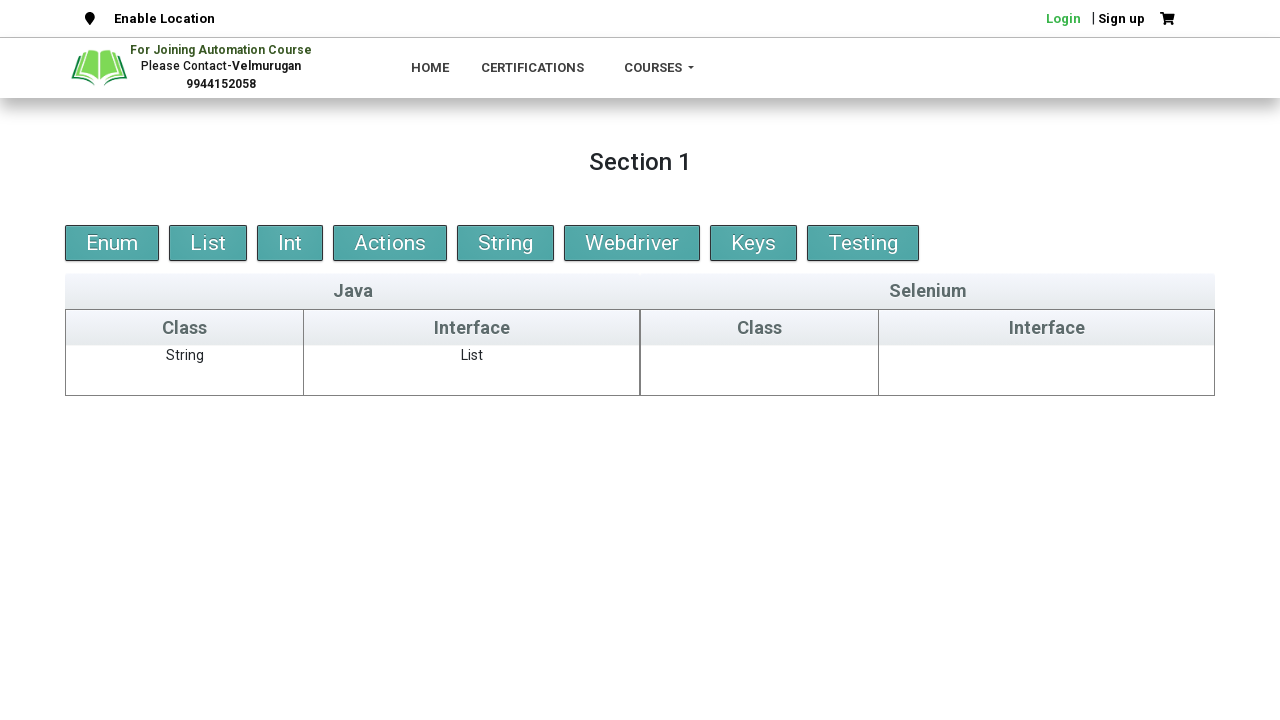

Located Selenium class target category
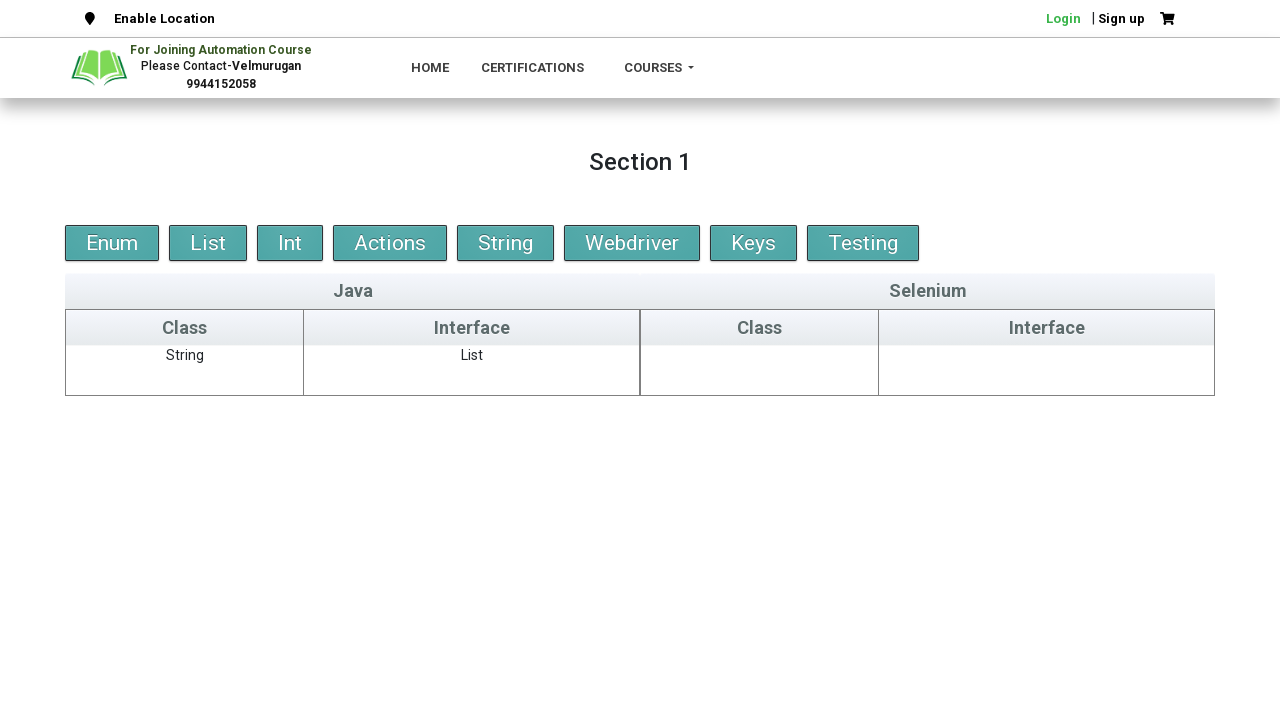

Dragged 'Actions' element to Selenium class category at (760, 370)
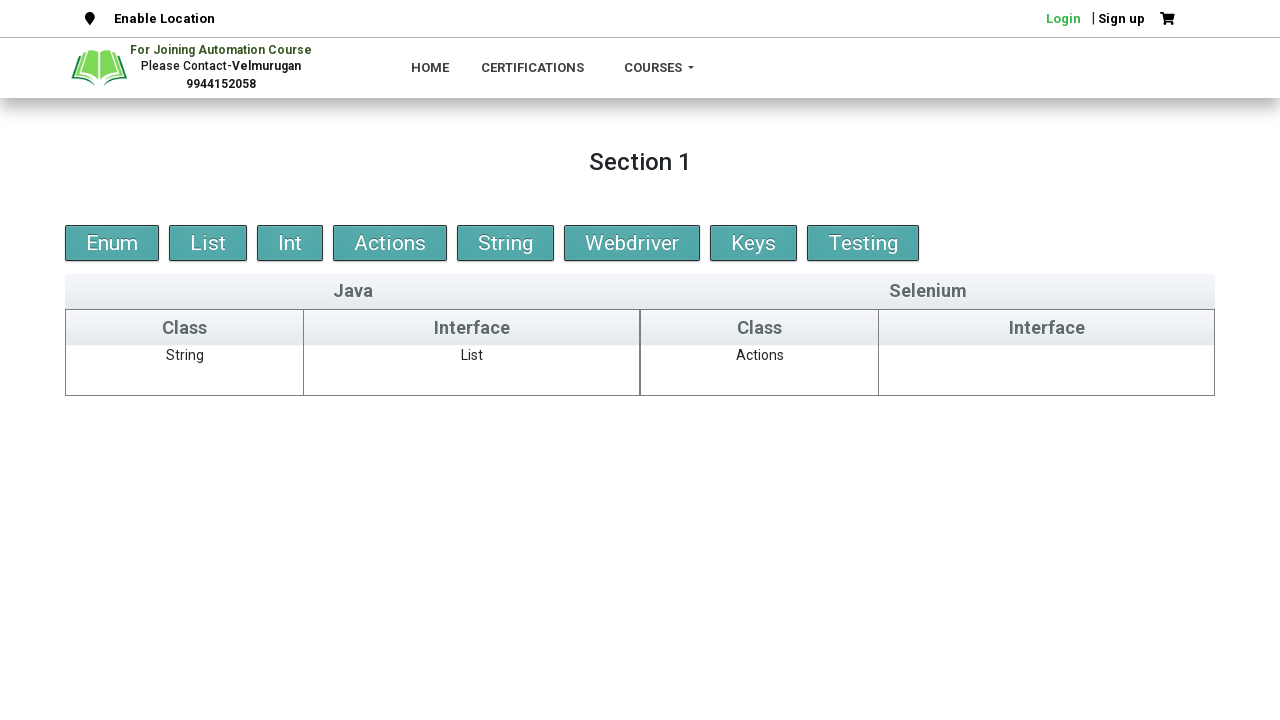

Located 'Webdriver' element
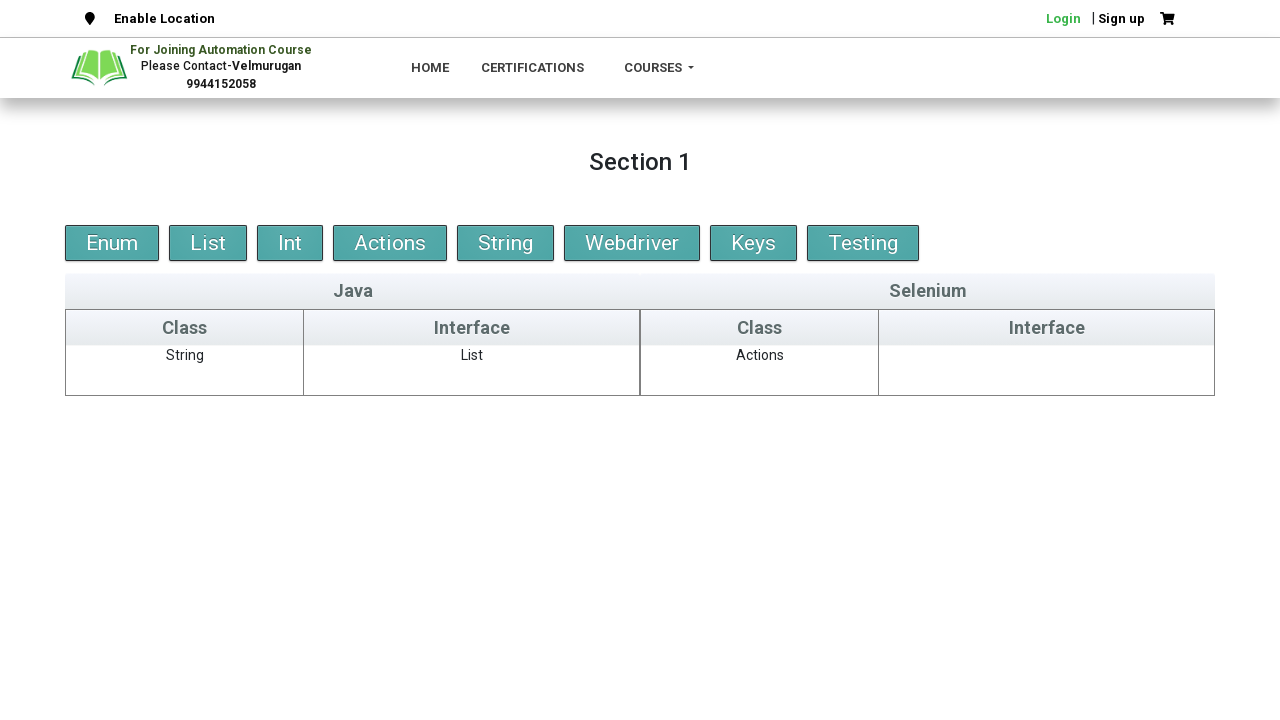

Located Selenium interface target category
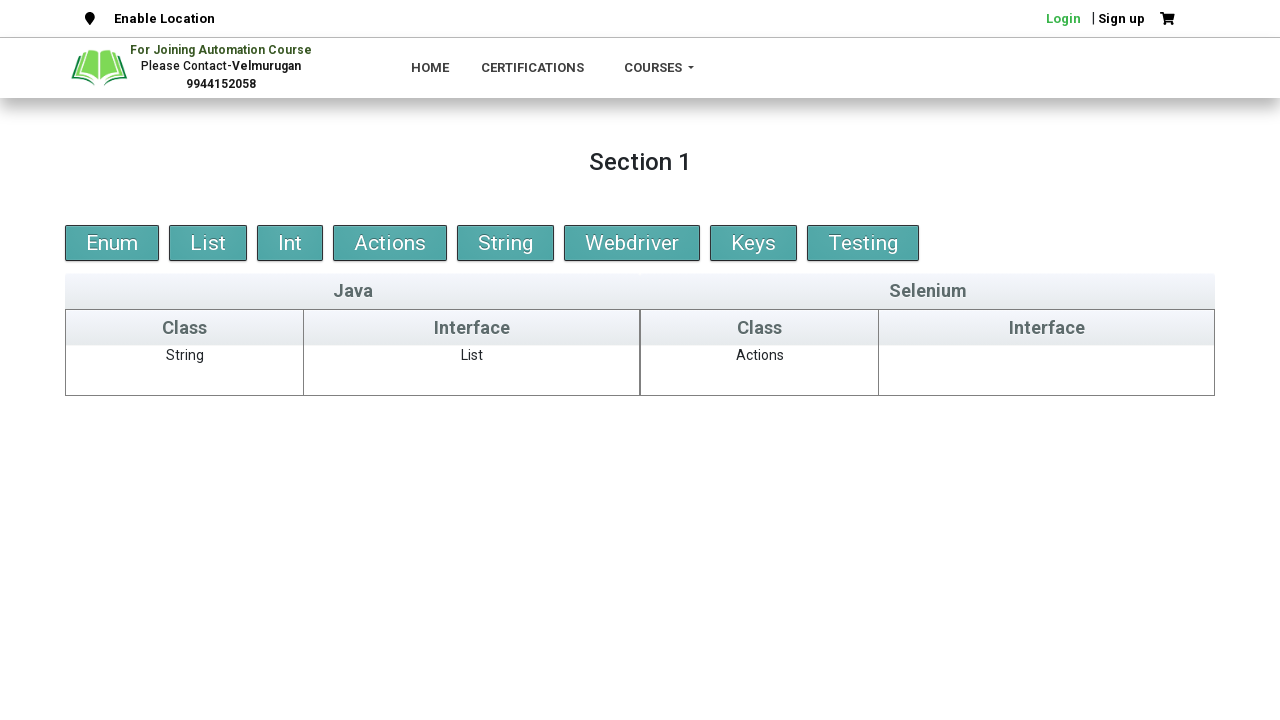

Dragged 'Webdriver' element to Selenium interface category at (1047, 370)
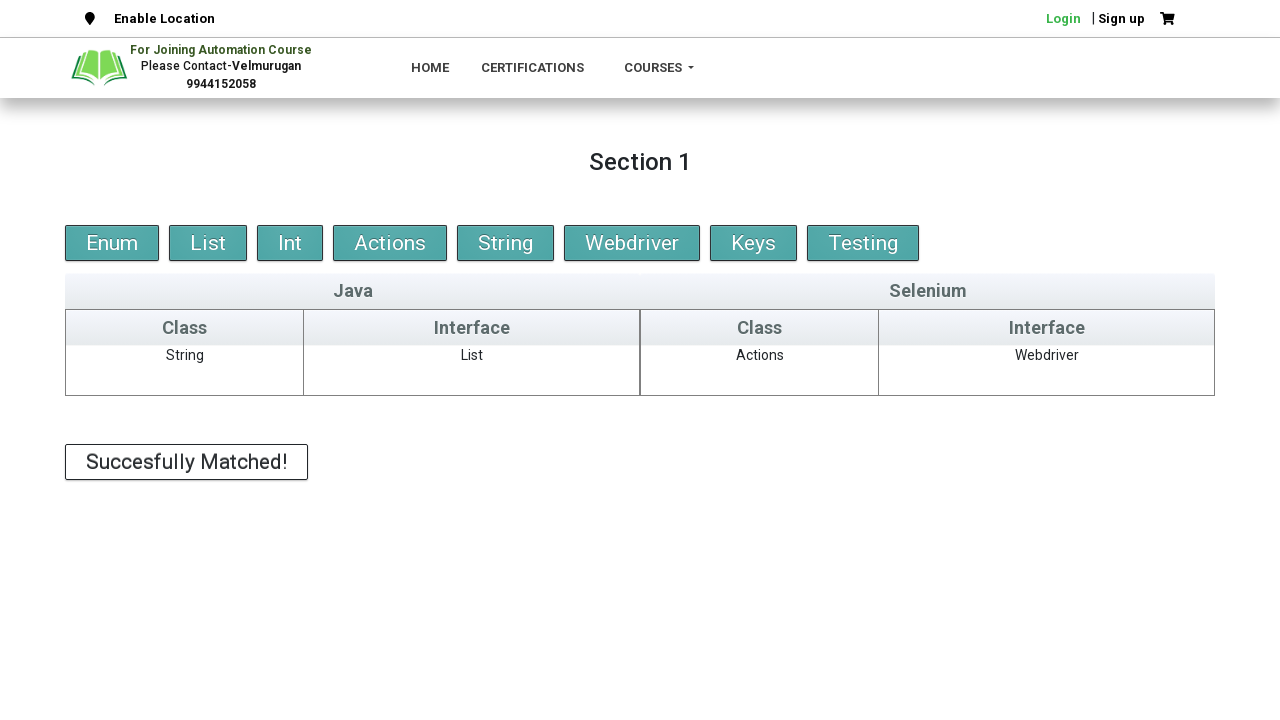

Result element appeared after all drag and drop operations completed
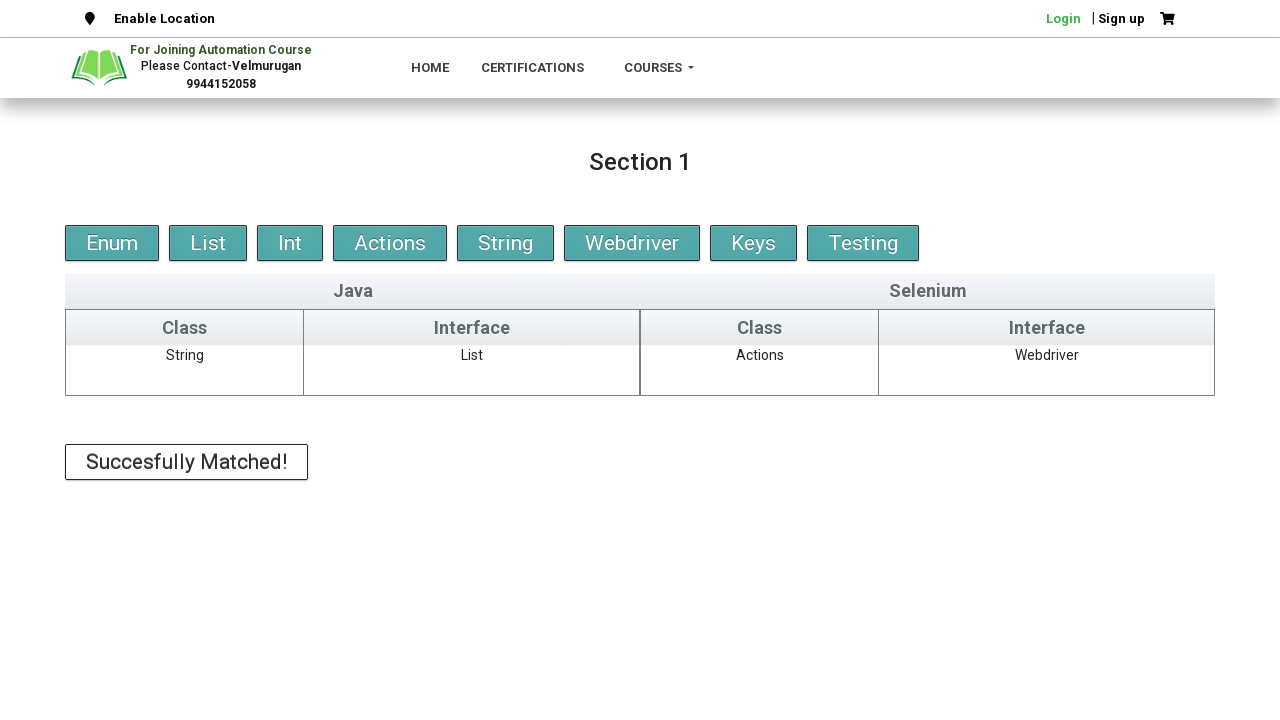

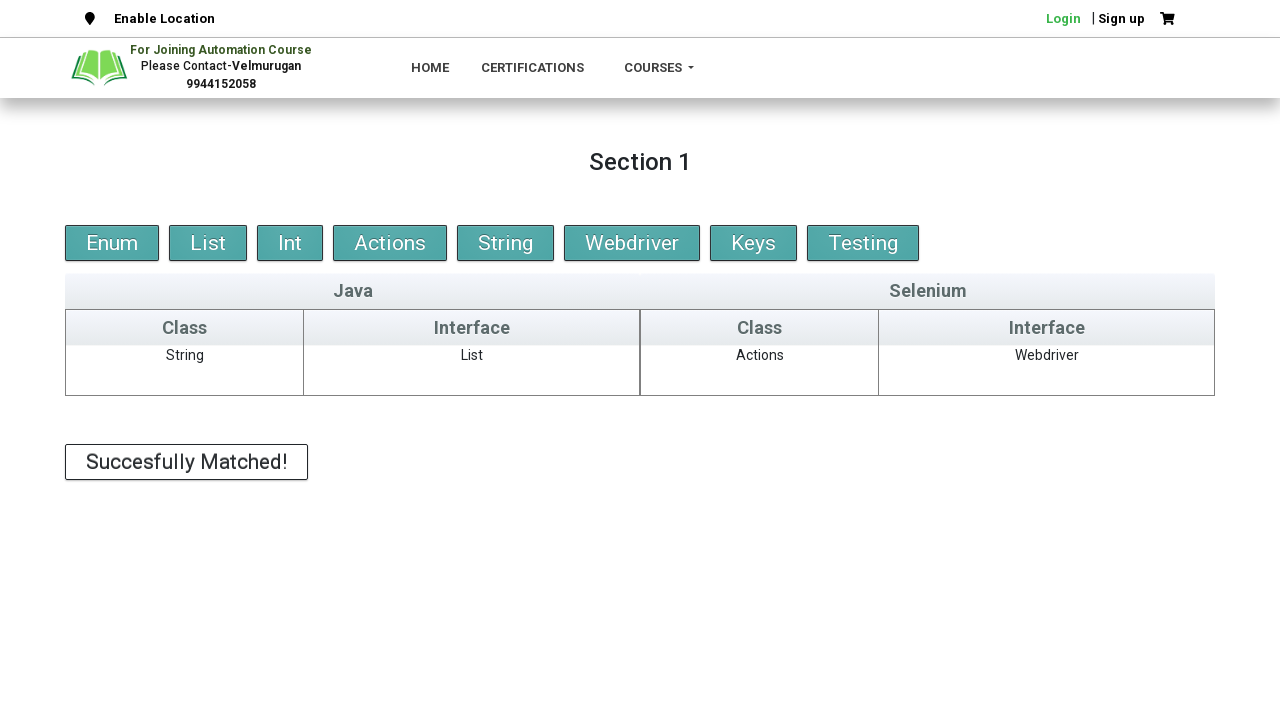